Tests the Python.org search functionality by searching for "try except", then navigating through multiple pages of search results and extracting the result titles

Starting URL: http://www.python.org

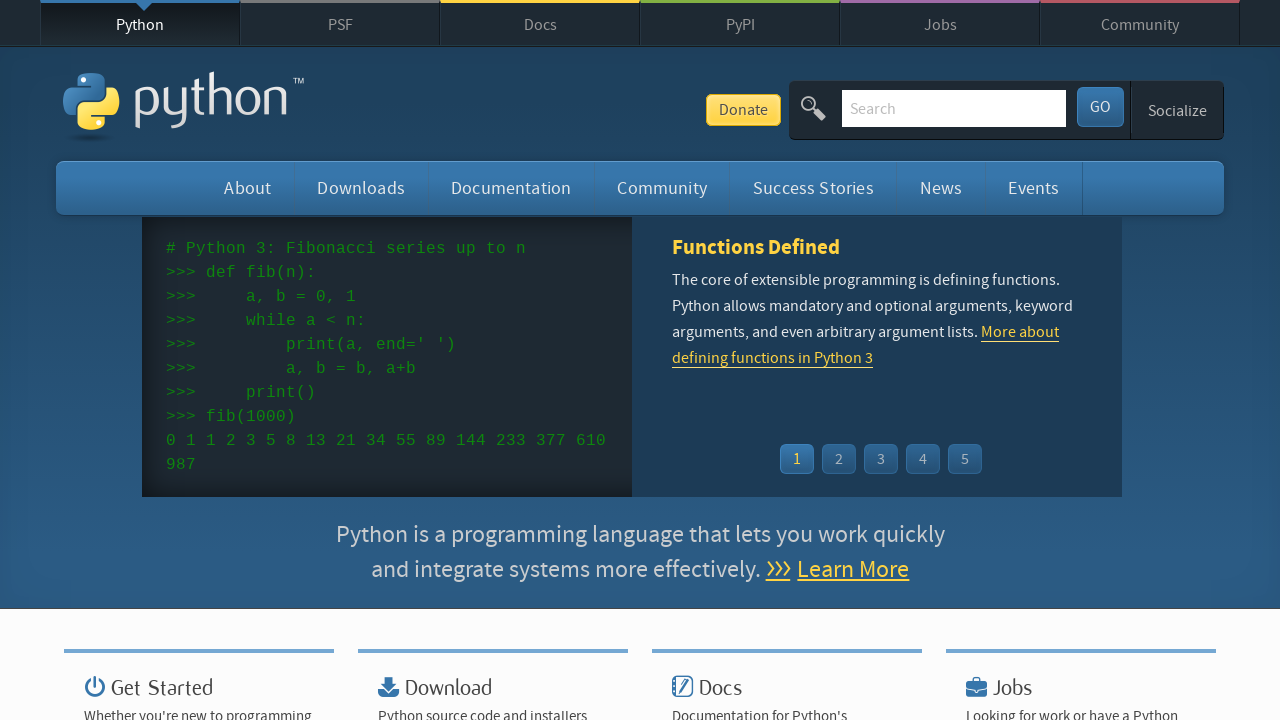

Verified 'Python' in page title
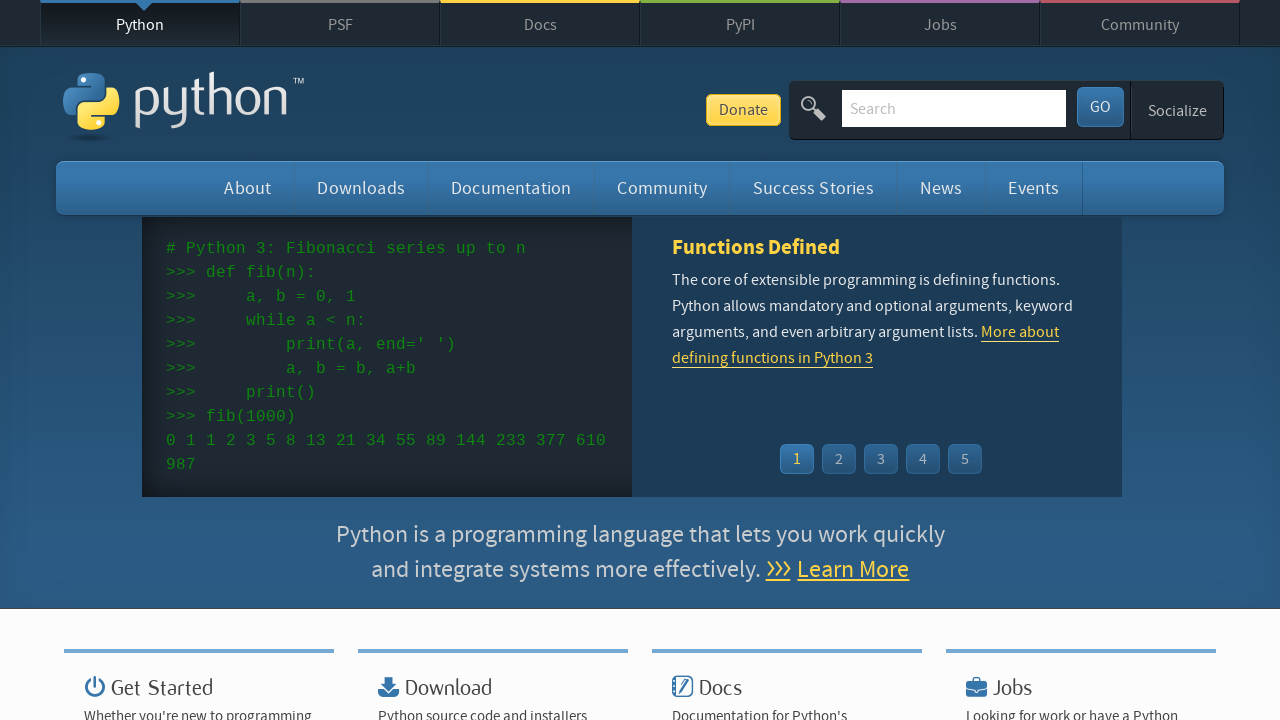

Filled search box with 'try except' on input[name='q']
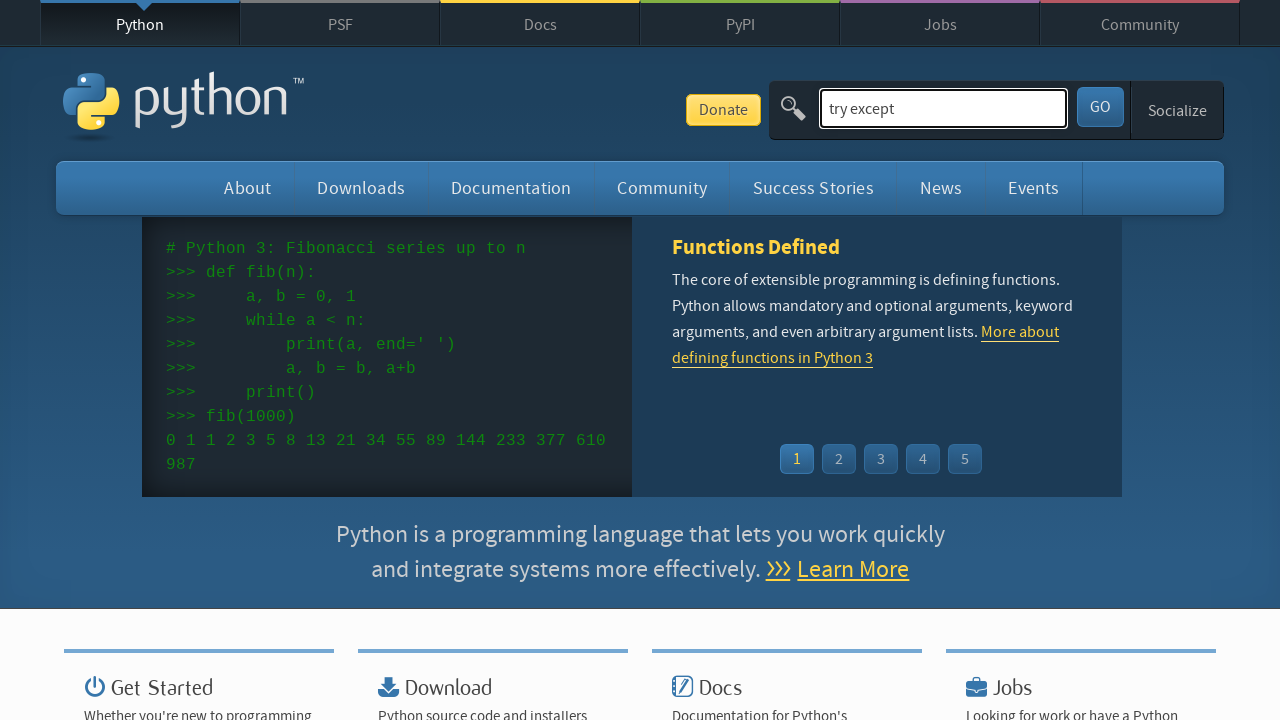

Pressed Enter to submit search on input[name='q']
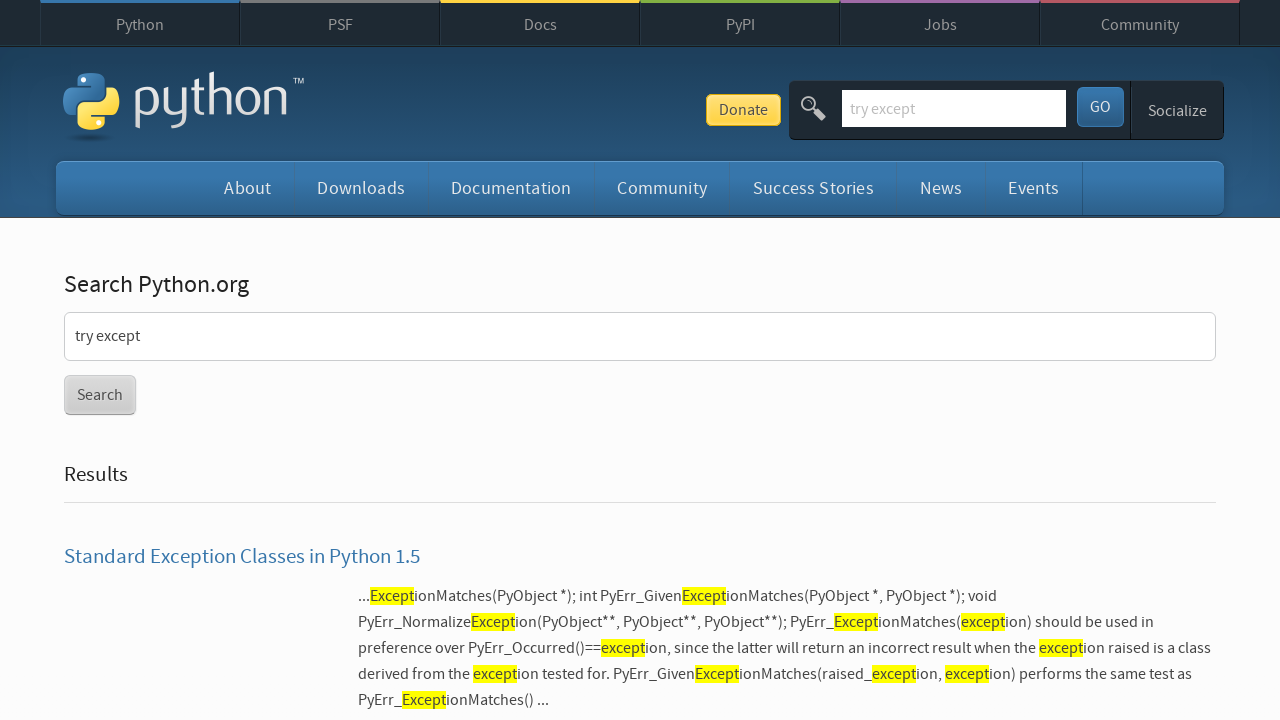

Search results loaded
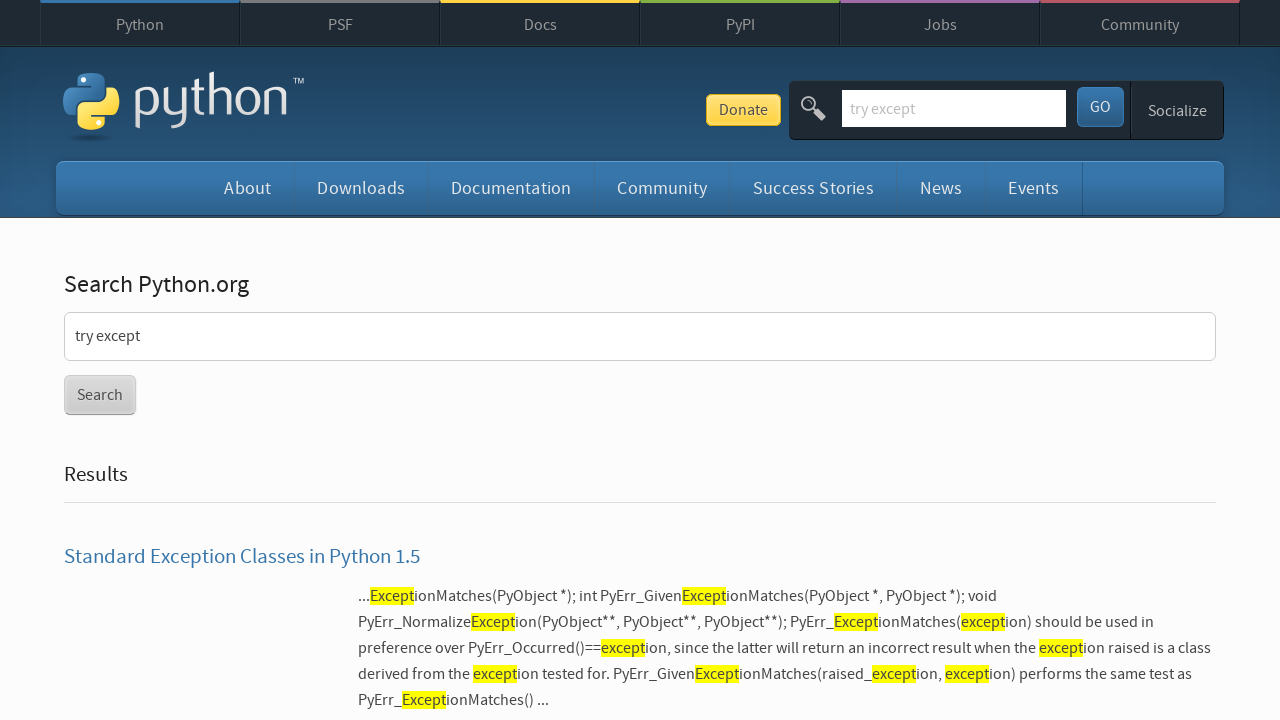

Content container loaded
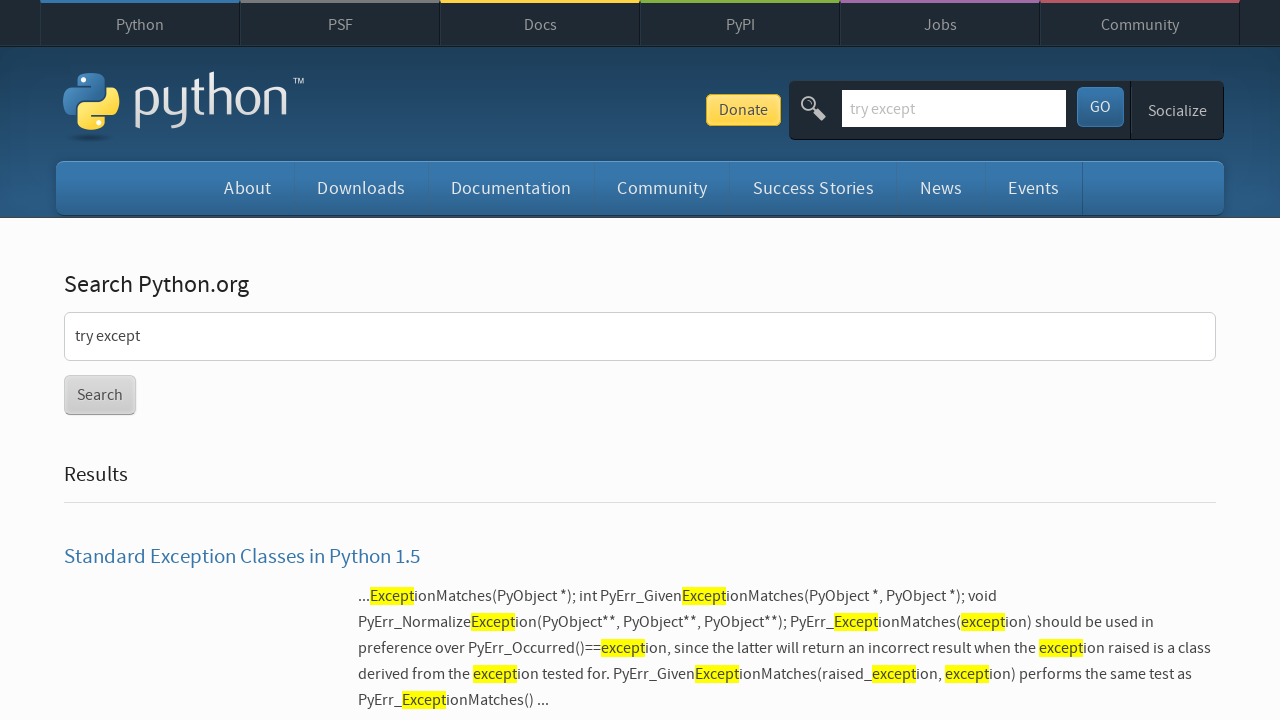

Results menu loaded
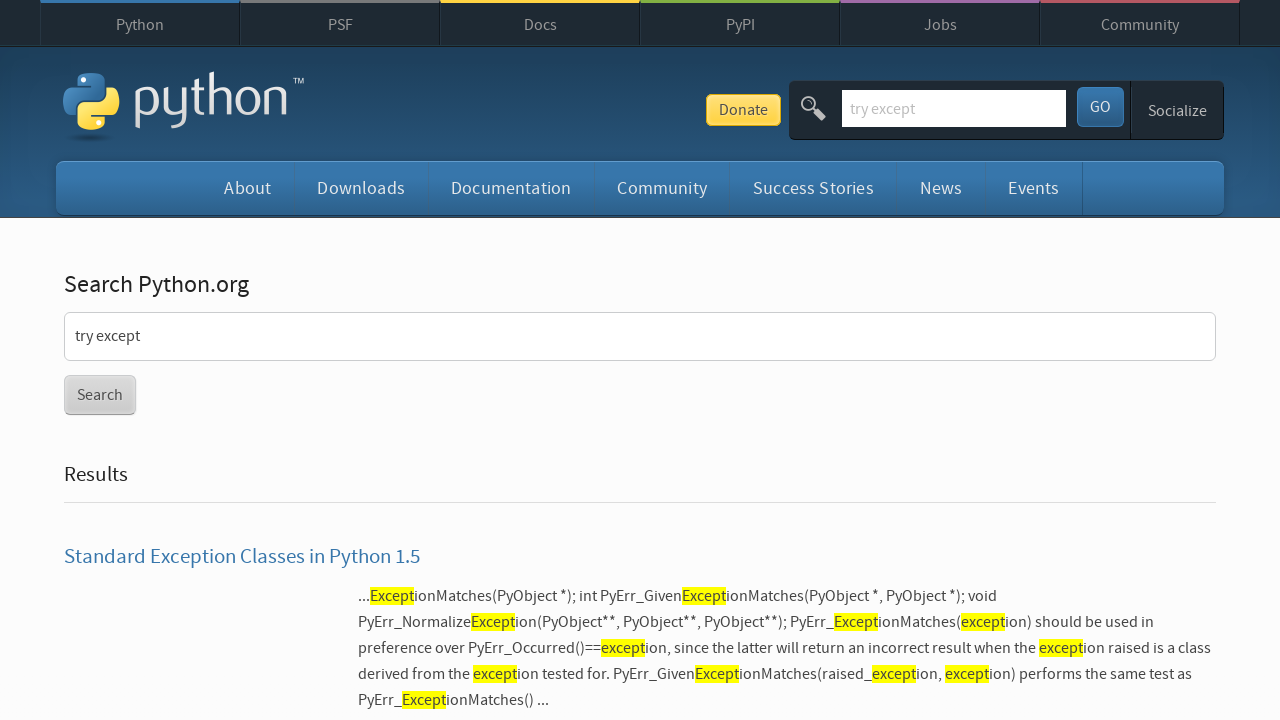

Extracted 20 result titles from current page
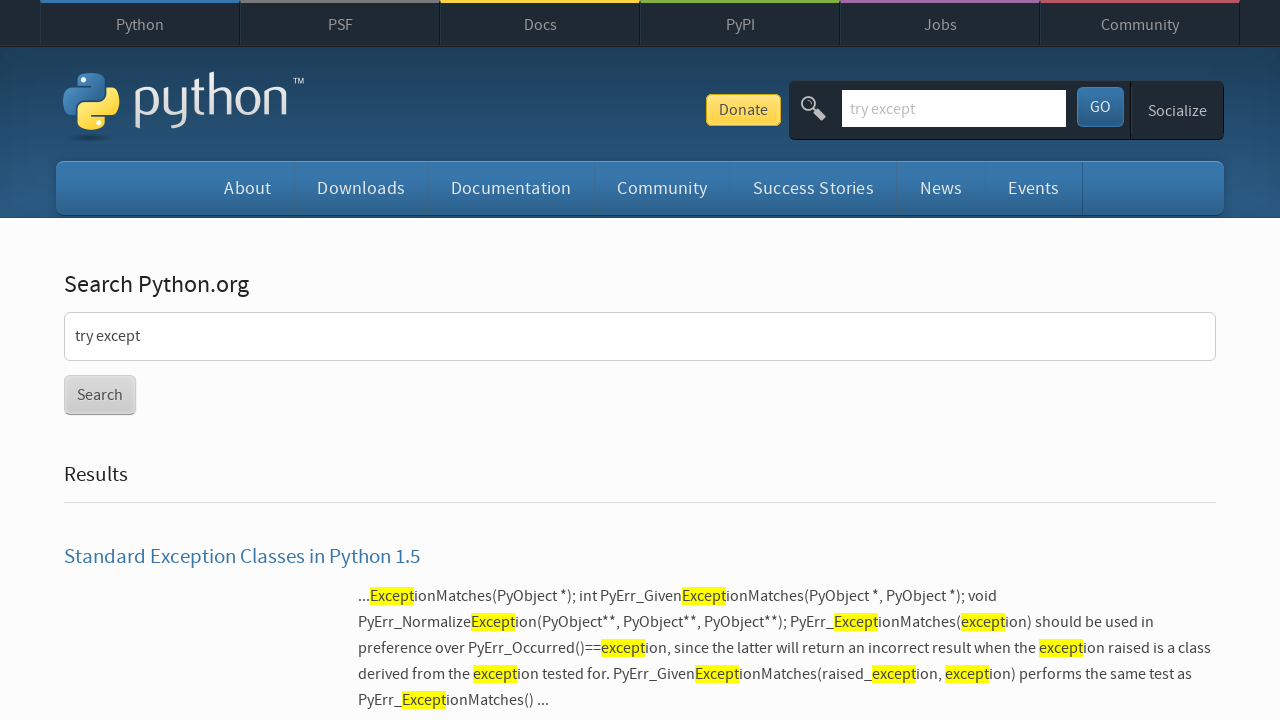

Clicked 'Next »' link to go to page 2 at (163, 360) on a >> internal:has-text="Next \u00bb"i
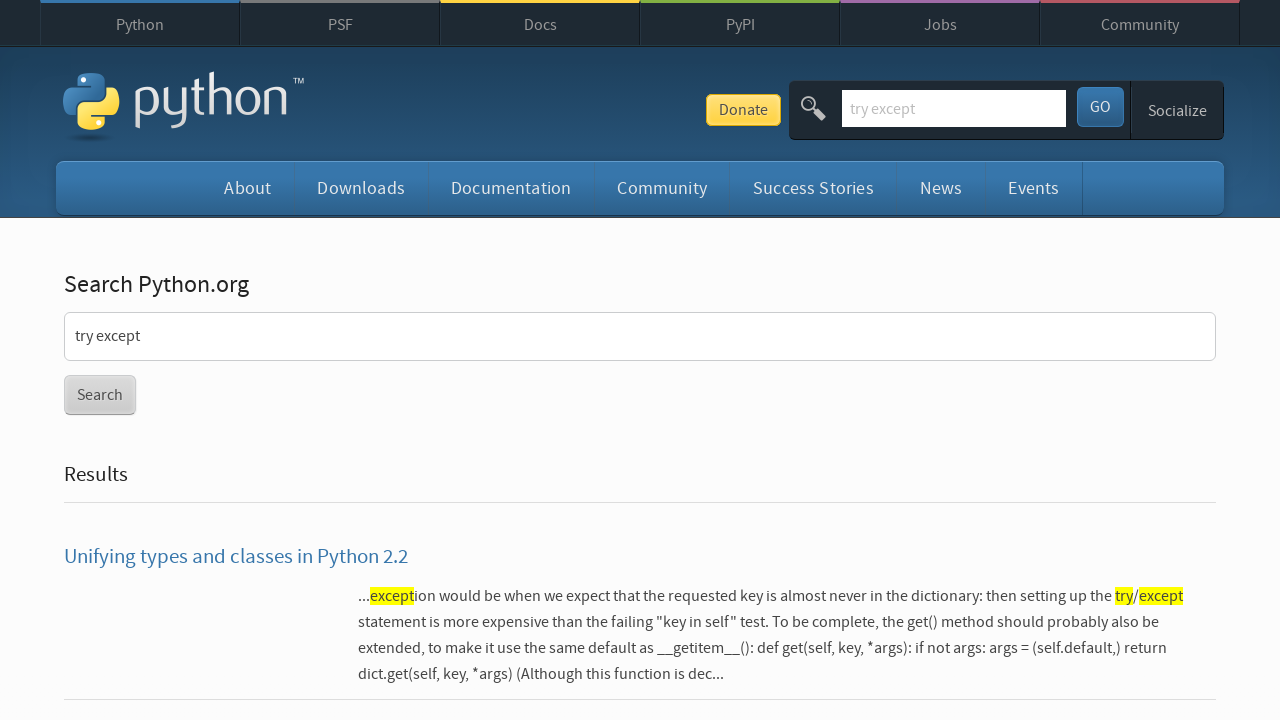

Page 2 results loaded
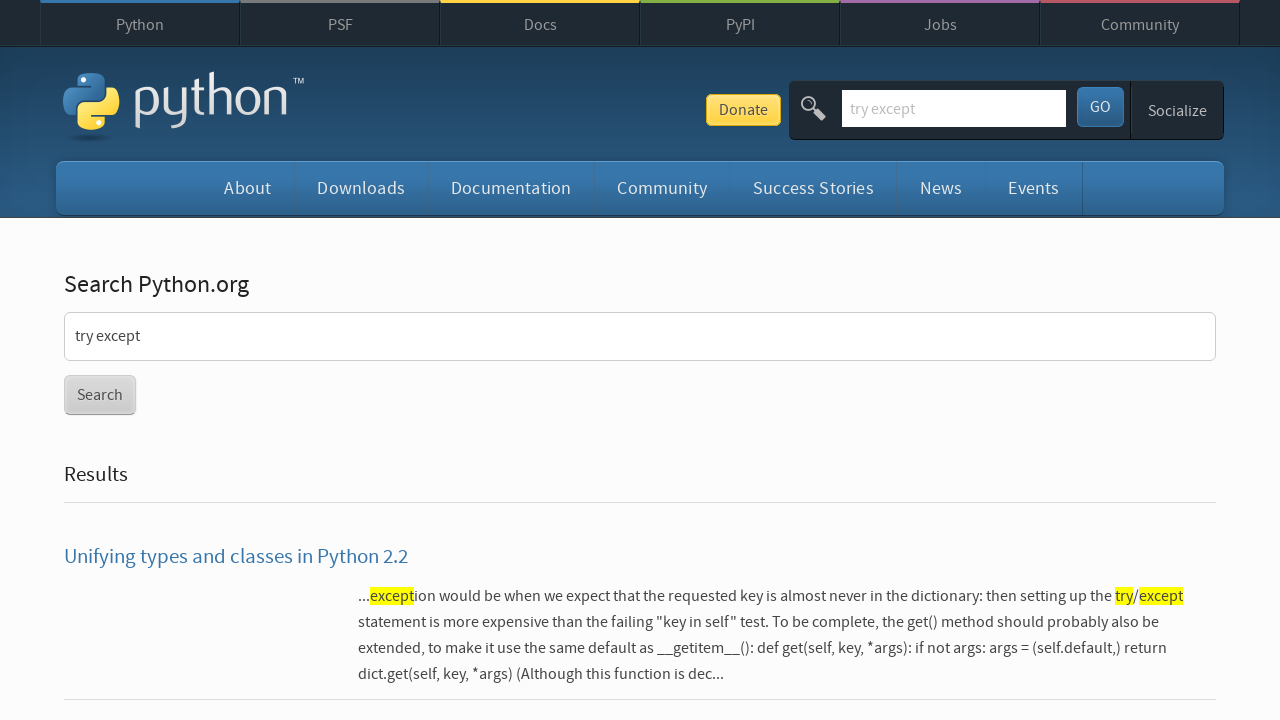

Content container loaded
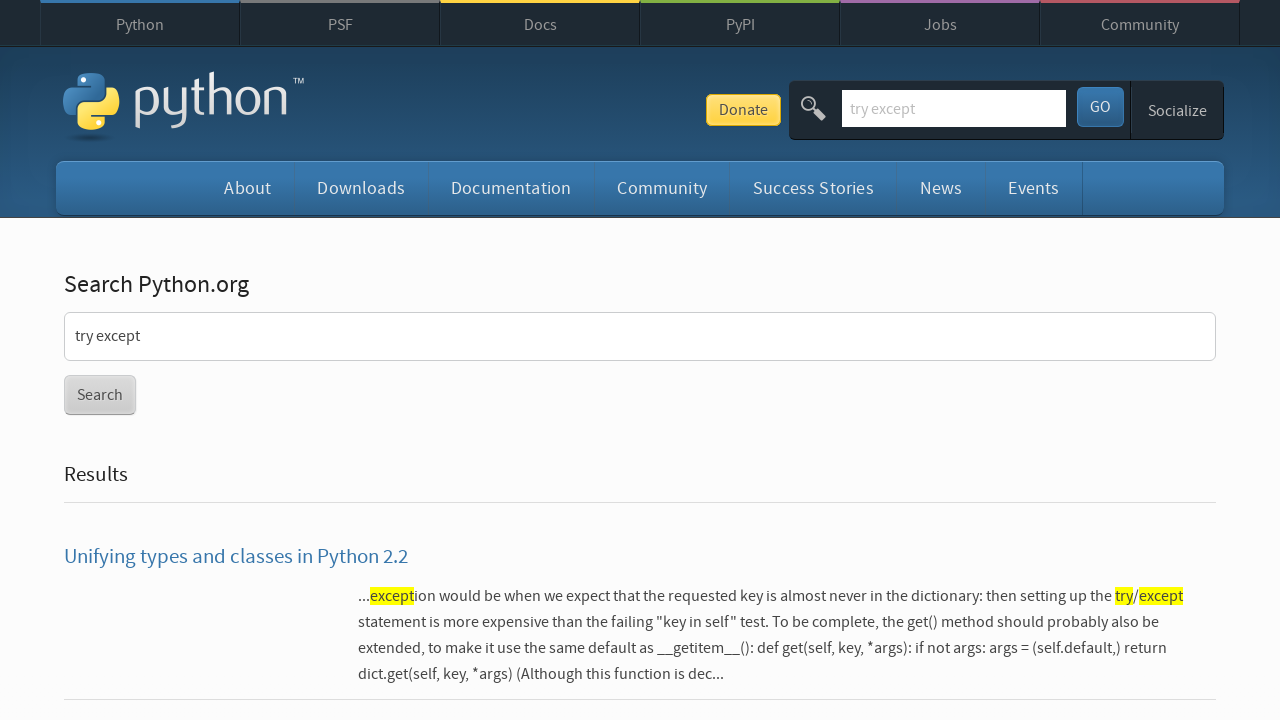

Results menu loaded
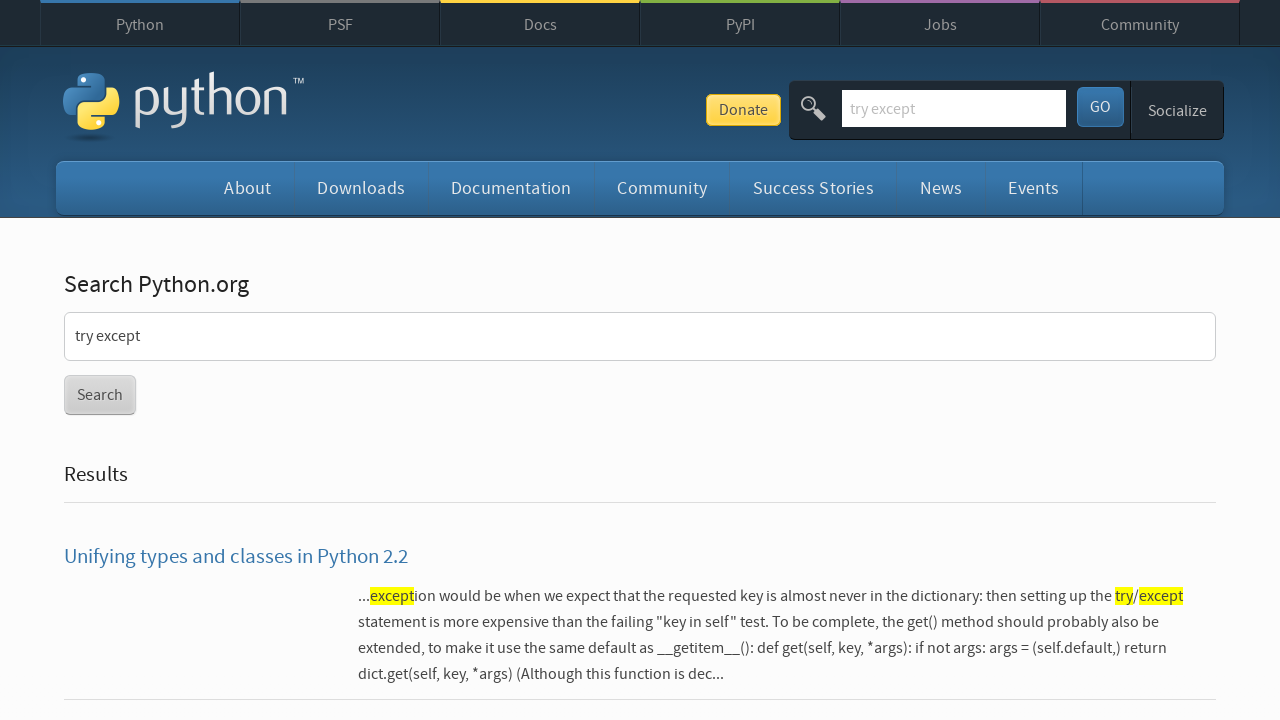

Extracted 21 result titles from current page
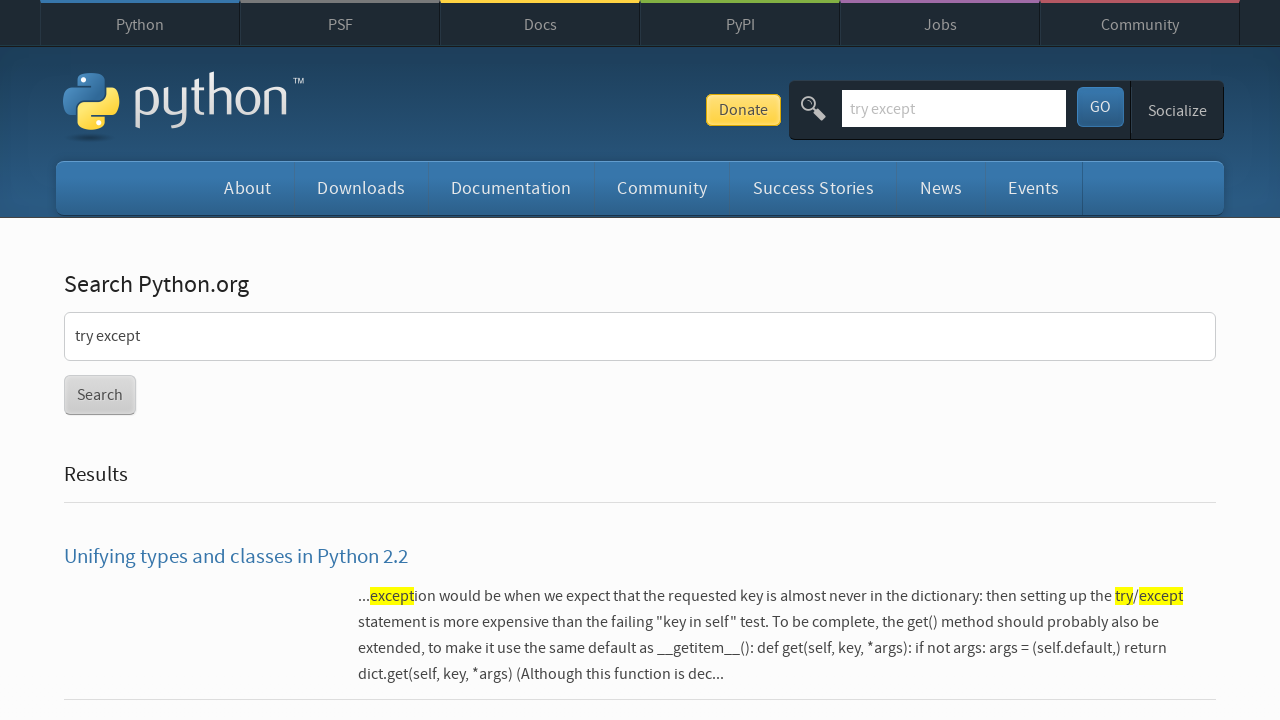

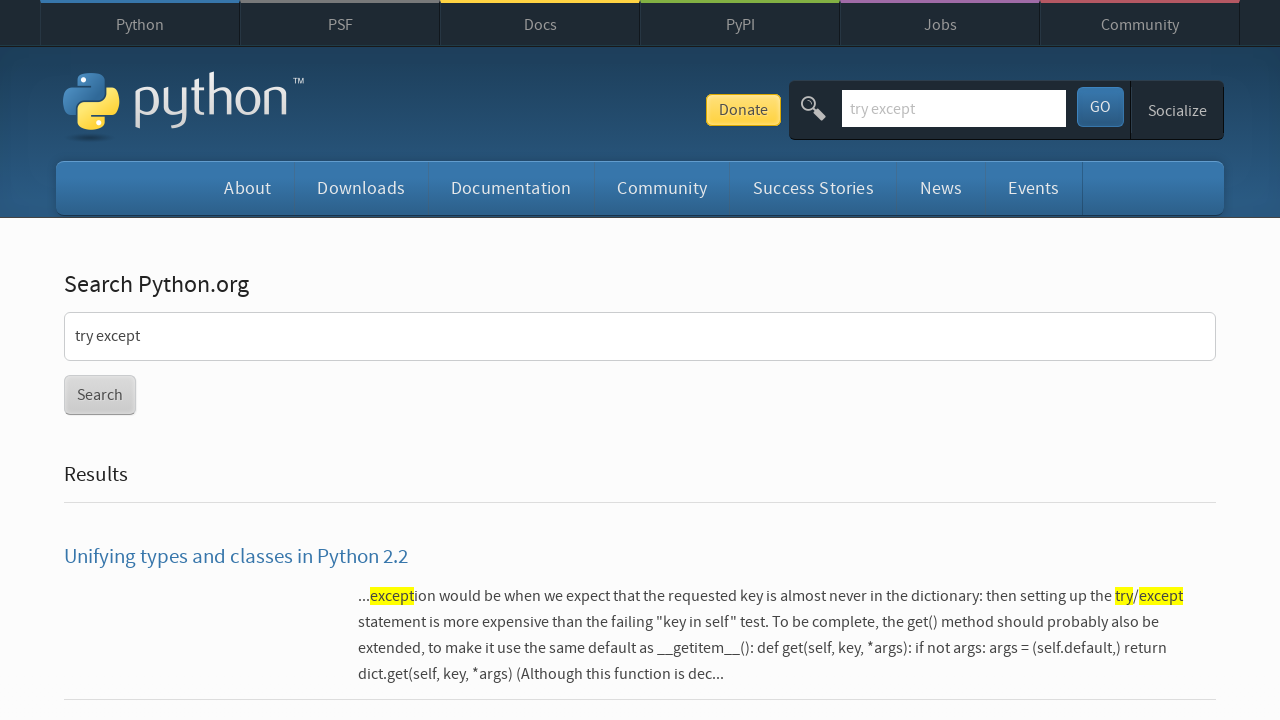